Tests that dynamic content changes on page refresh by comparing text before and after refreshing the page

Starting URL: http://the-internet.herokuapp.com/dynamic_content

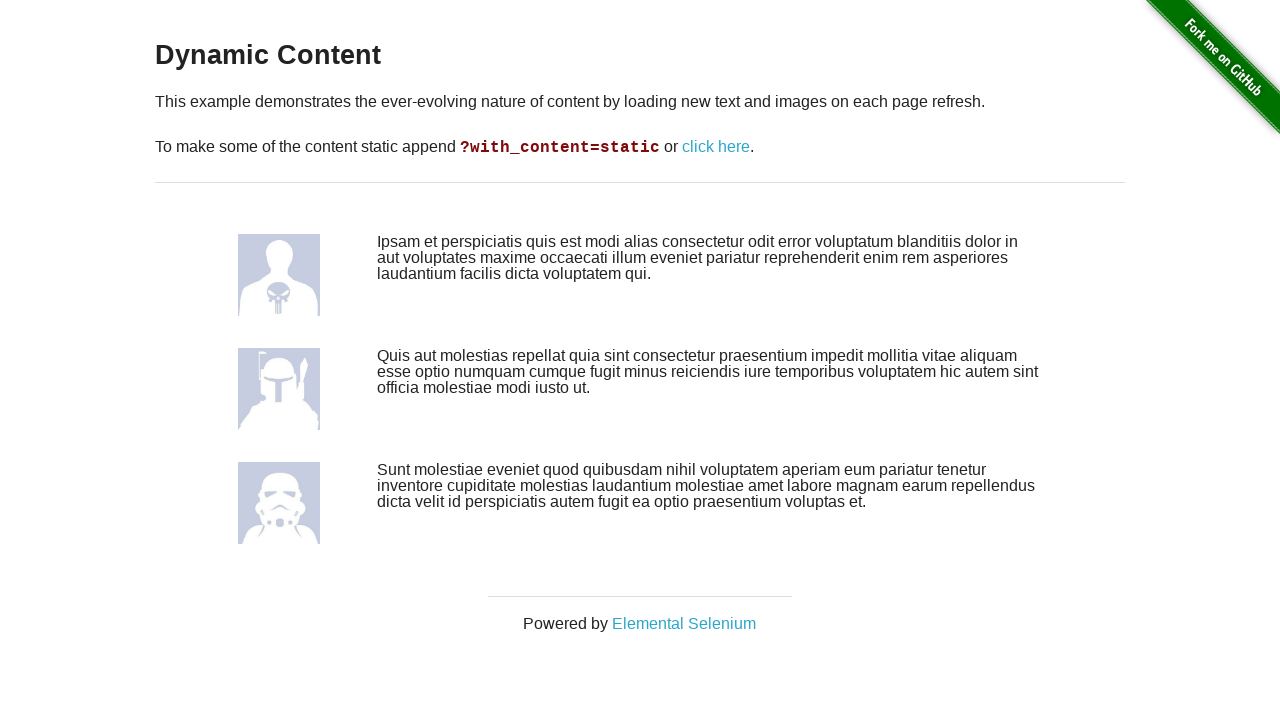

Retrieved initial text from third dynamic content element
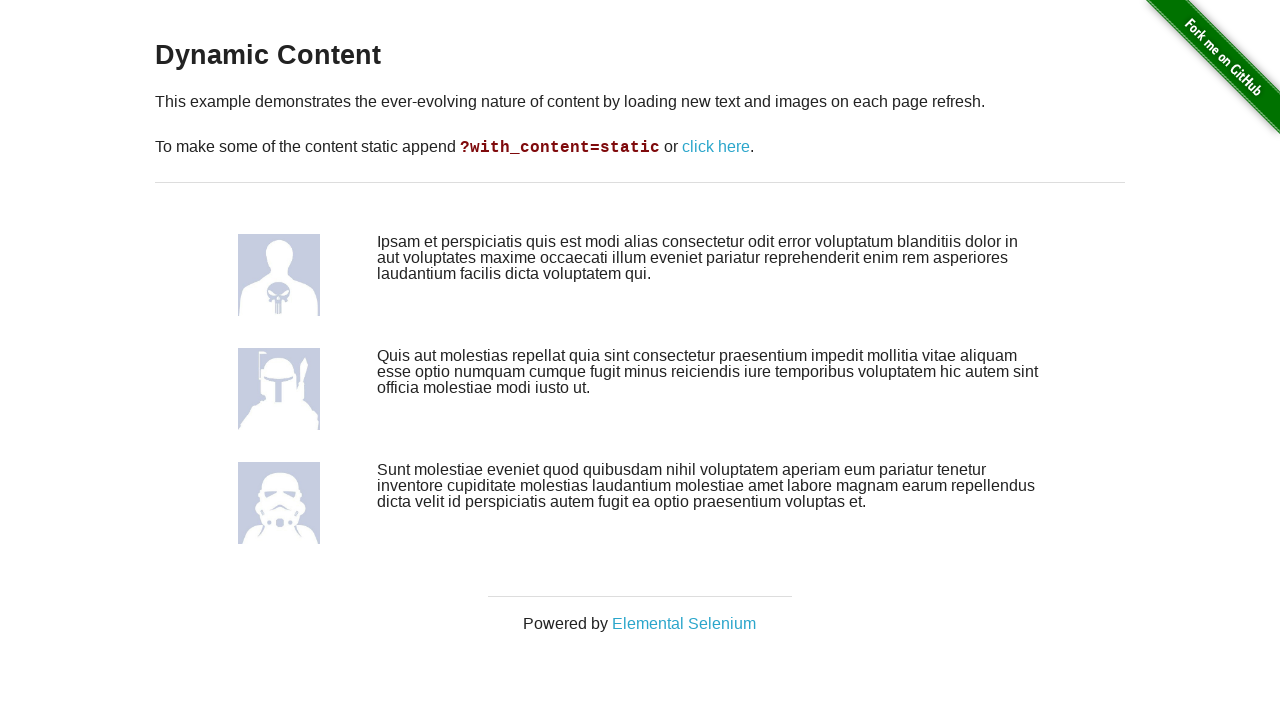

Refreshed the page (first reload)
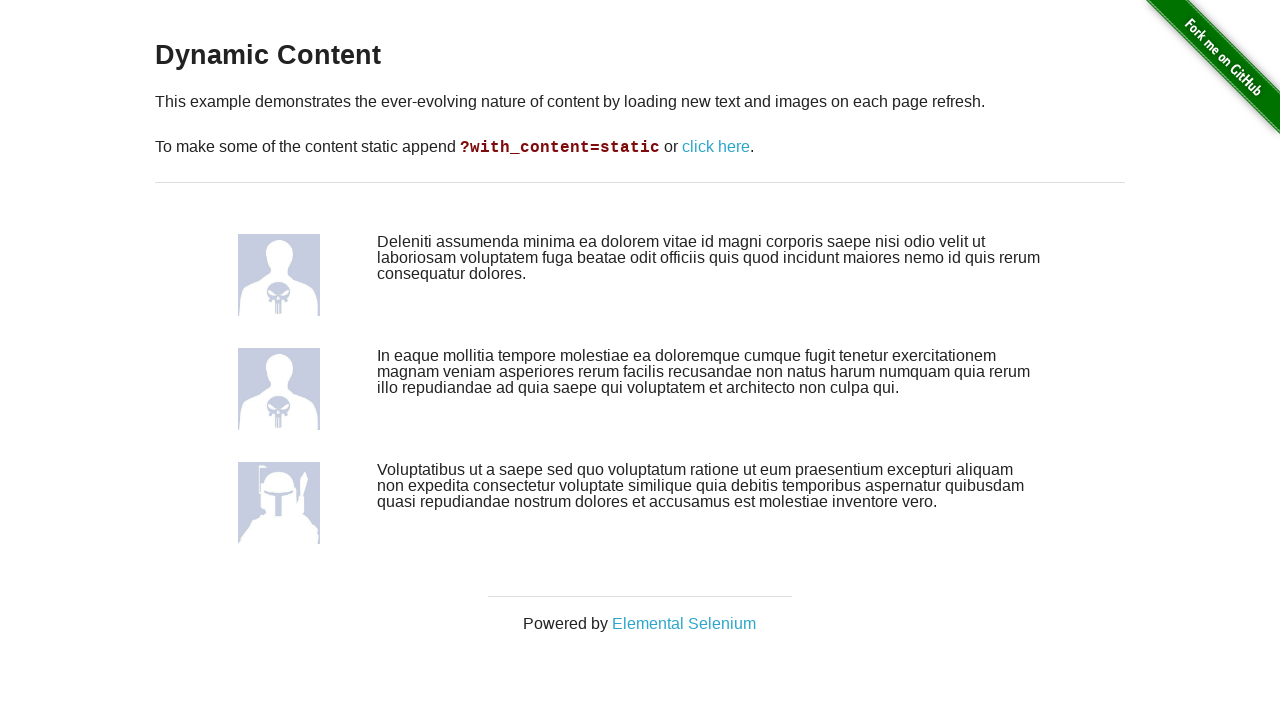

Refreshed the page again (second reload)
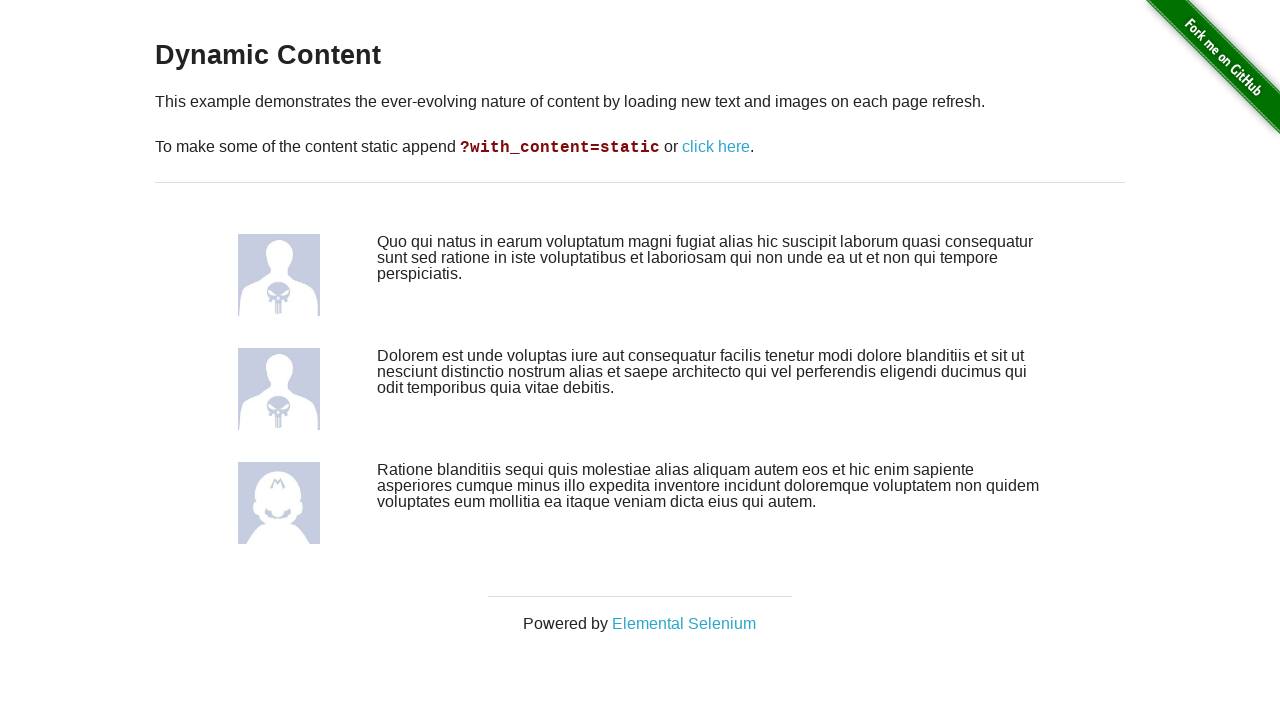

Retrieved text from third dynamic content element after page refreshes
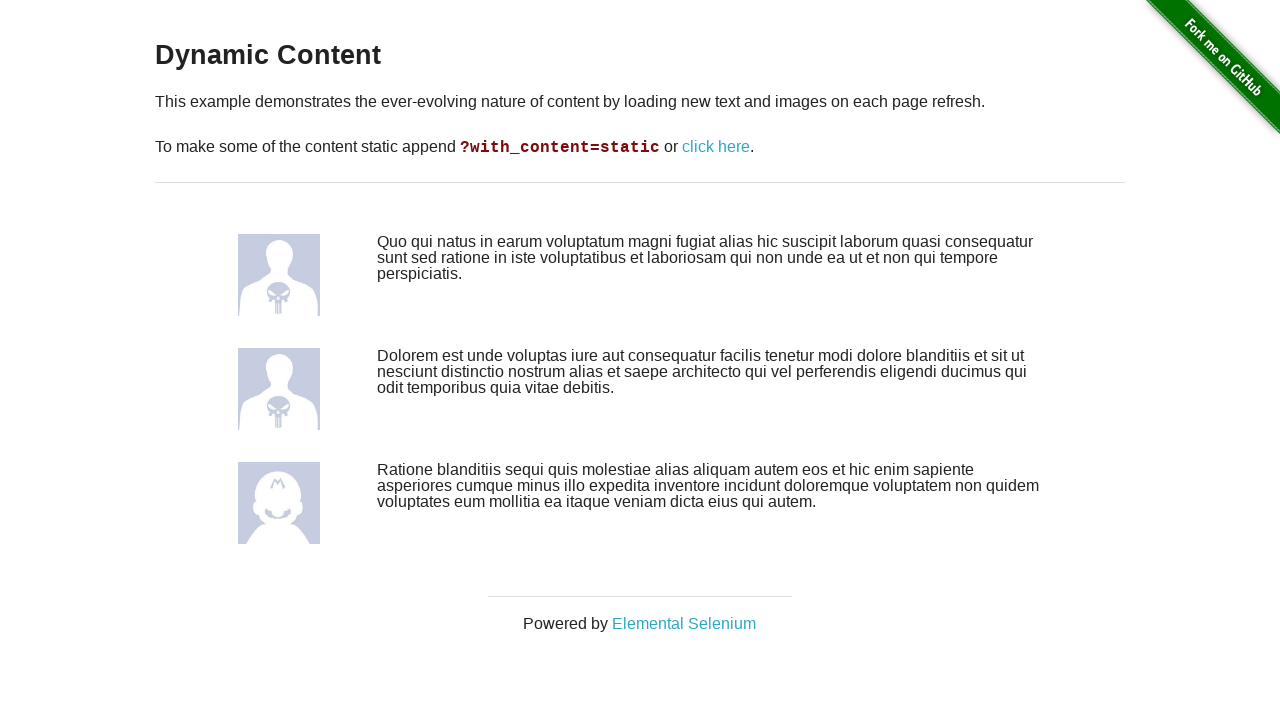

Verified that dynamic content changed after page refresh
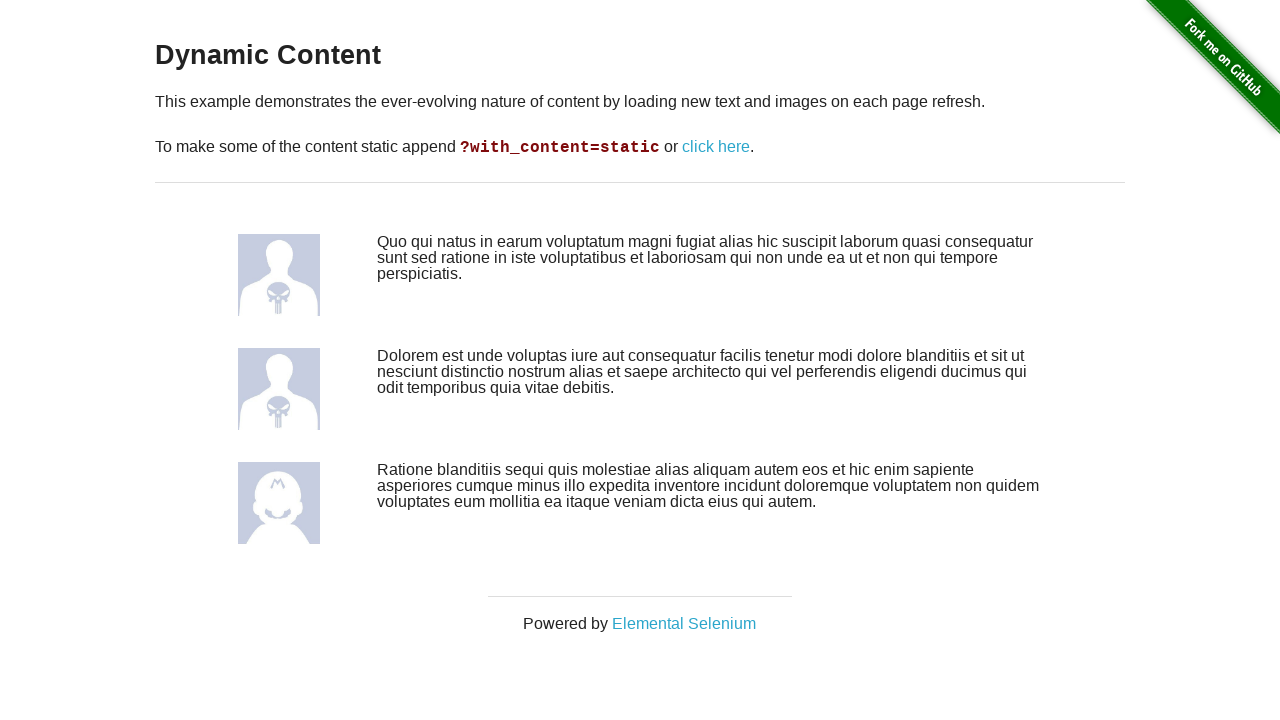

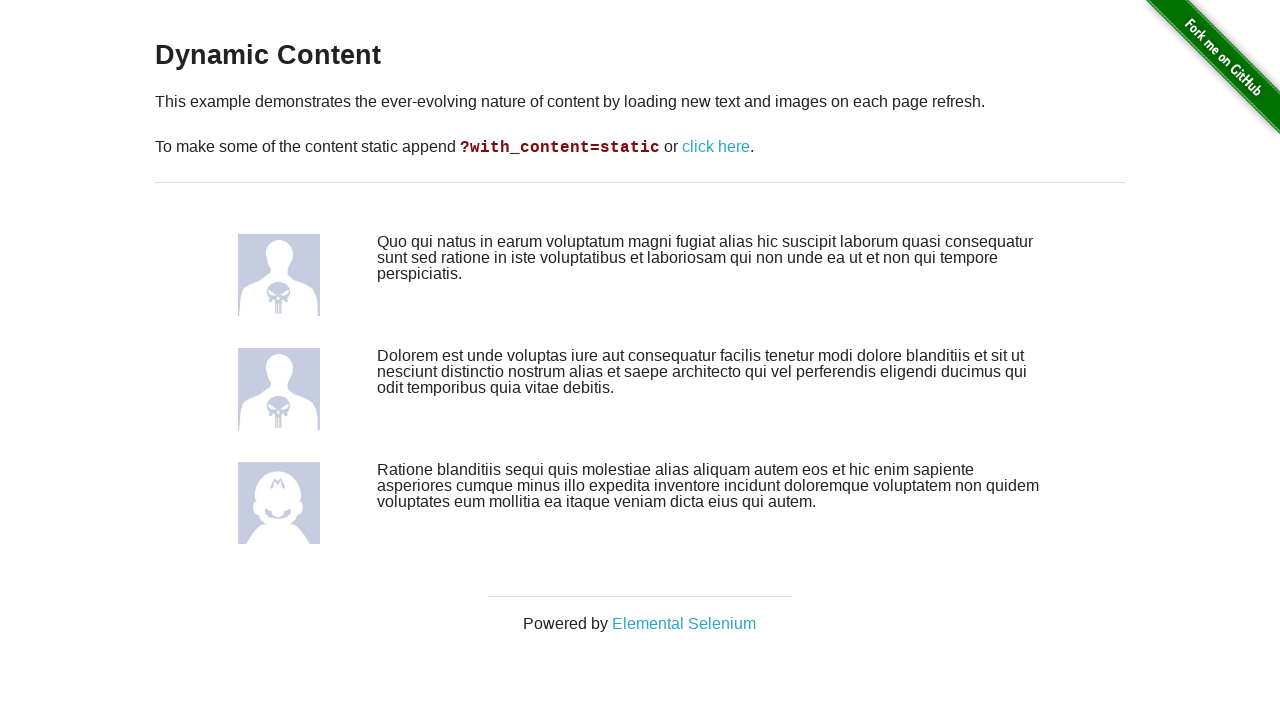